Tests registration form validation by attempting to register with an existing username and verifying the UsernameExistsException error is displayed.

Starting URL: https://buggy.justtestit.org/register

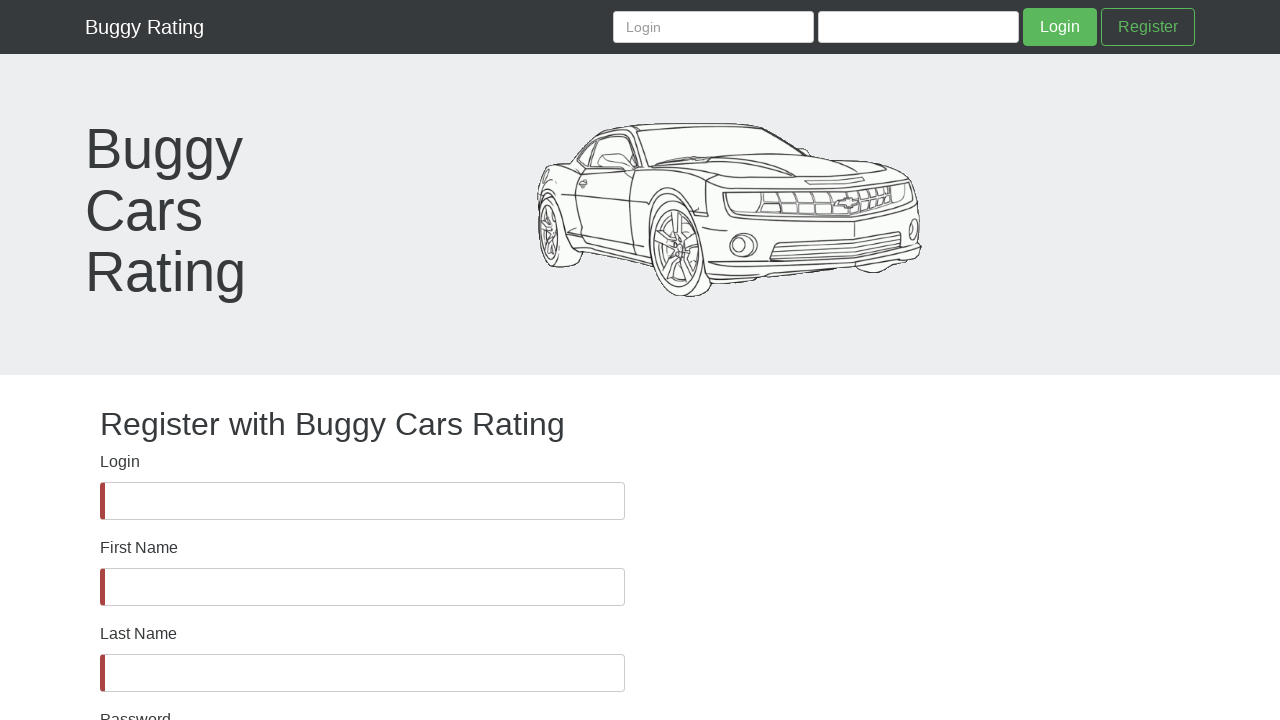

Clicked on Login field at (362, 501) on internal:label="Login"i
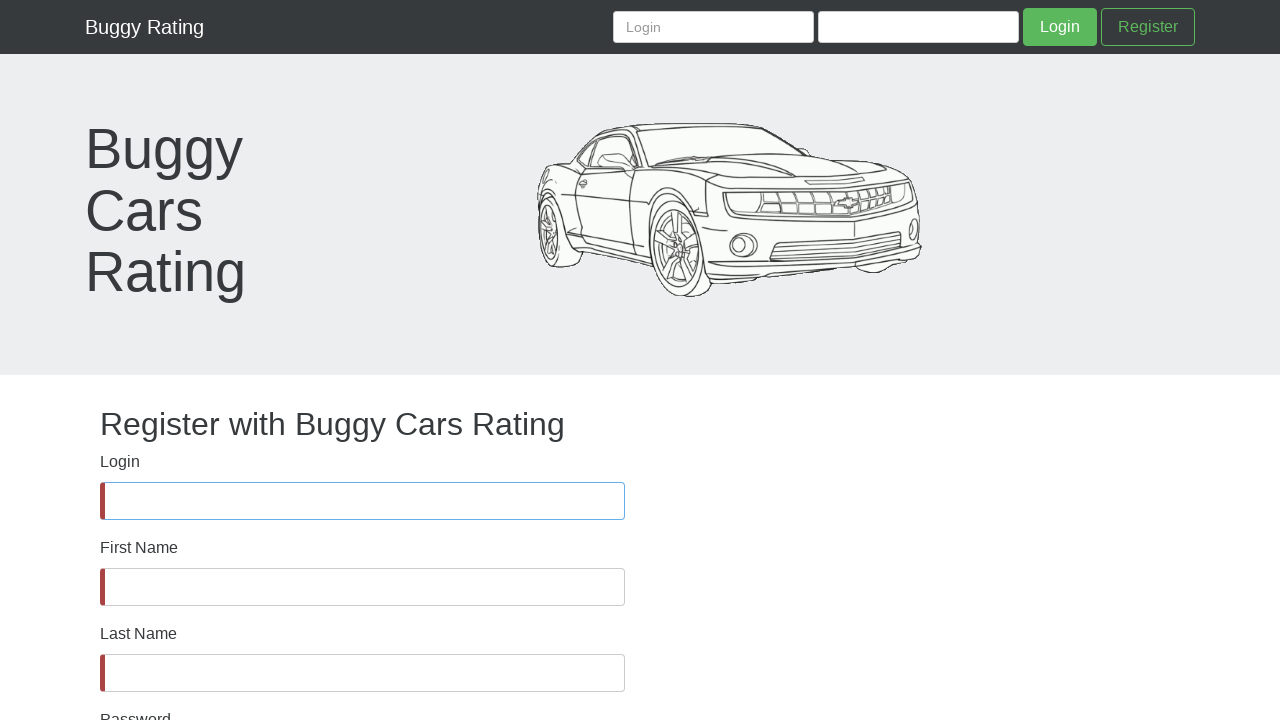

Filled Login field with existing username 'carlosa' on internal:label="Login"i
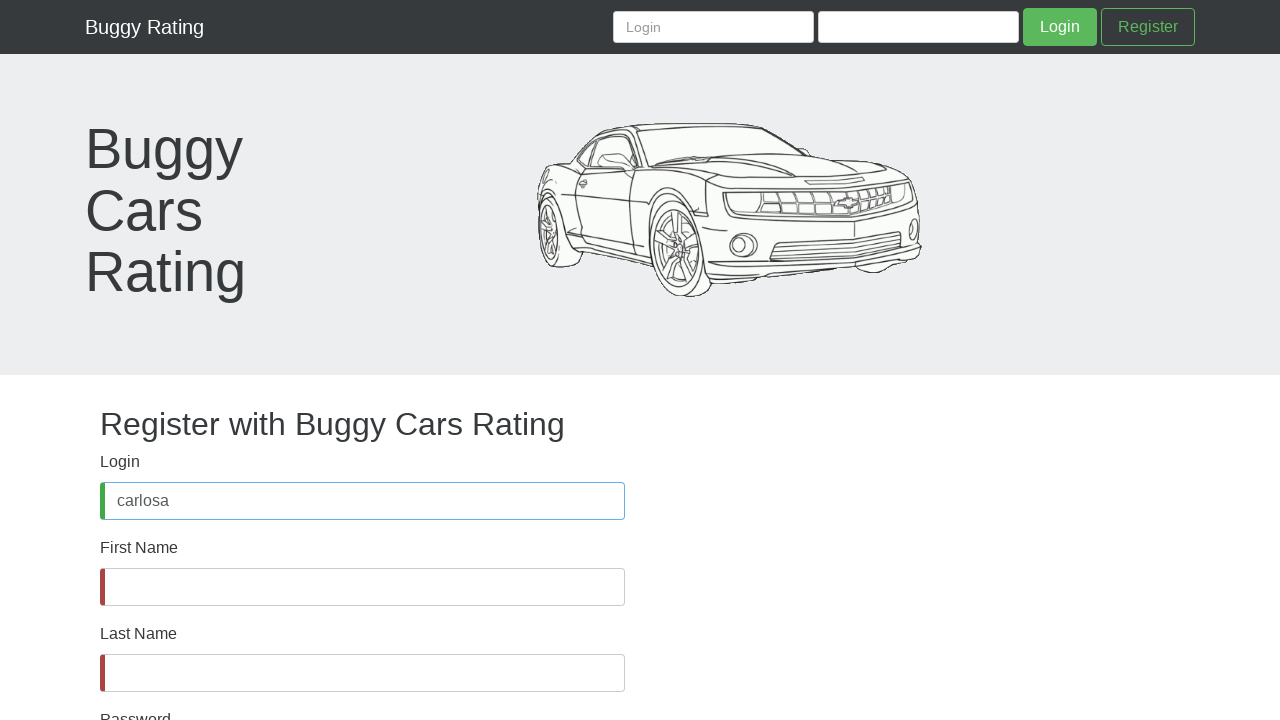

Clicked on First Name field at (362, 587) on internal:label="First Name"i
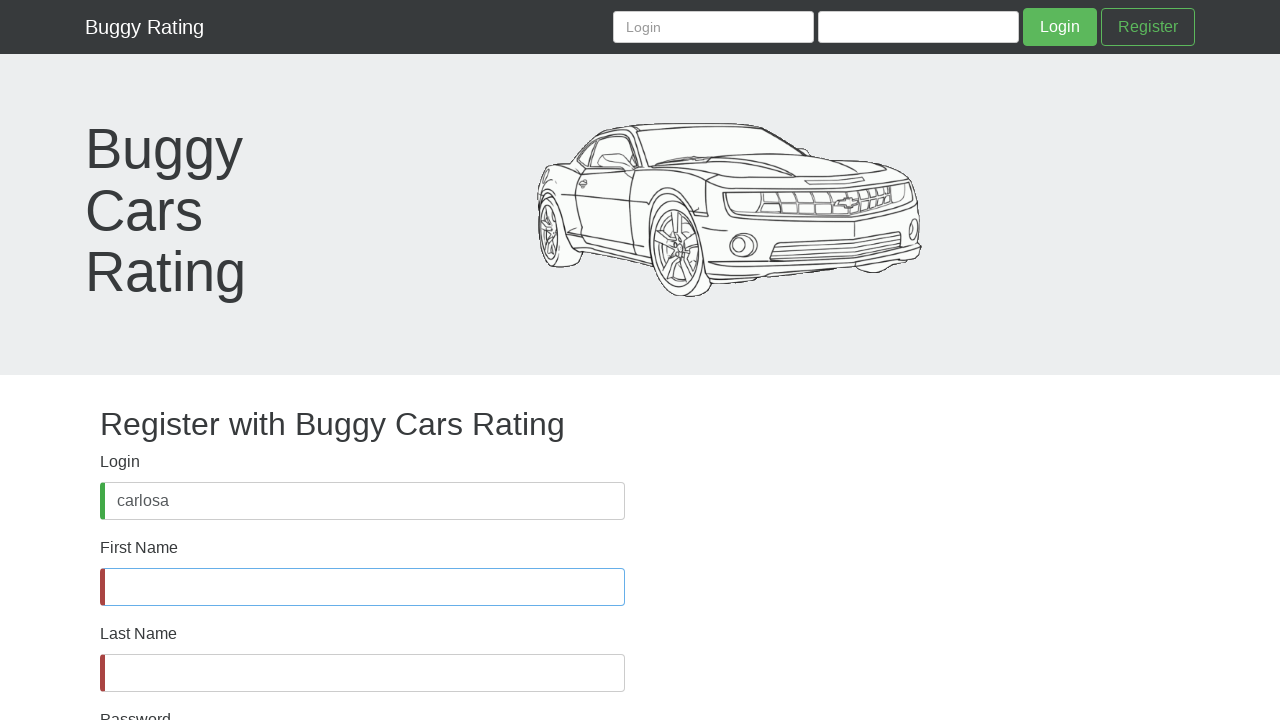

Filled First Name field with 'Carlos' on internal:label="First Name"i
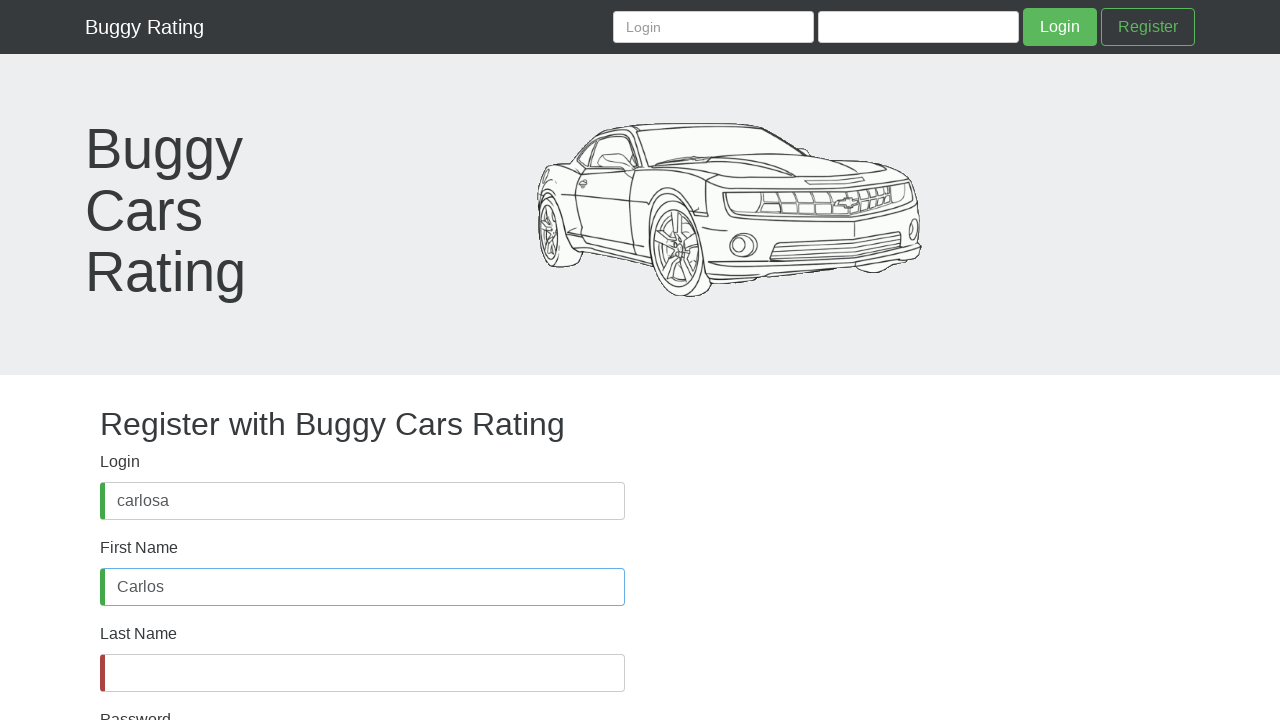

Clicked on Last Name field at (362, 673) on internal:label="Last Name"i
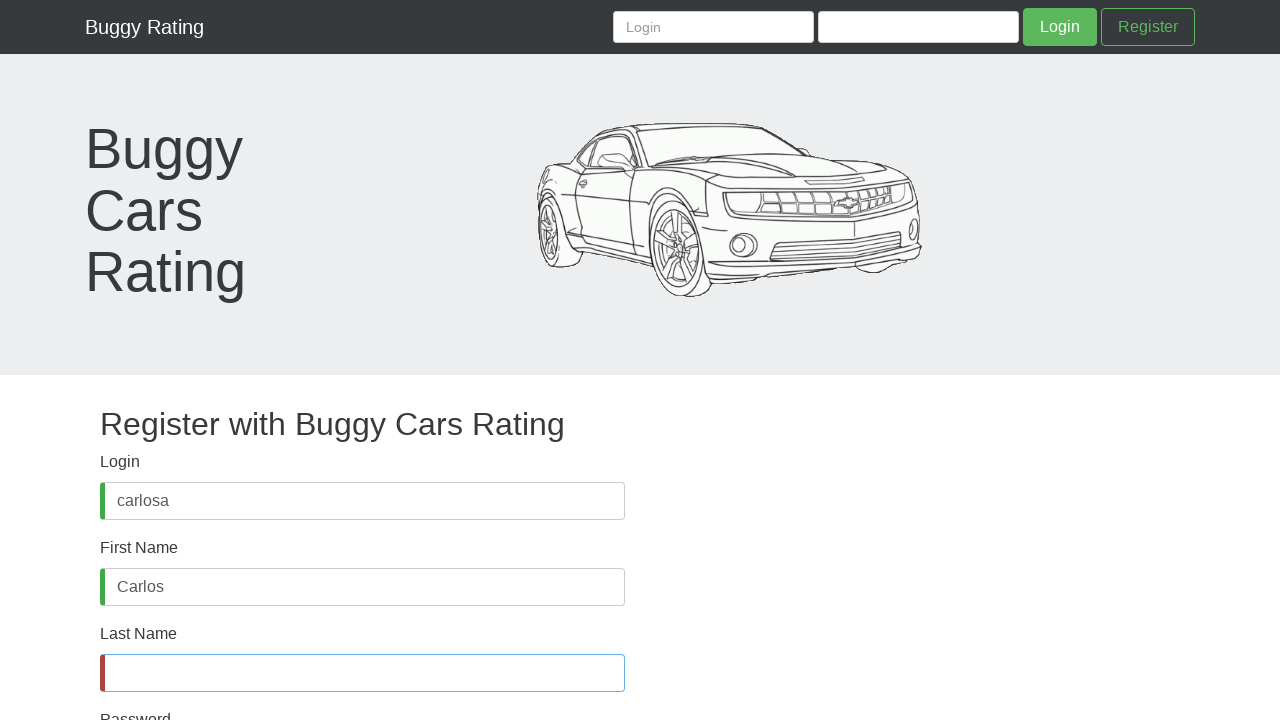

Filled Last Name field with 'Garcia' on internal:label="Last Name"i
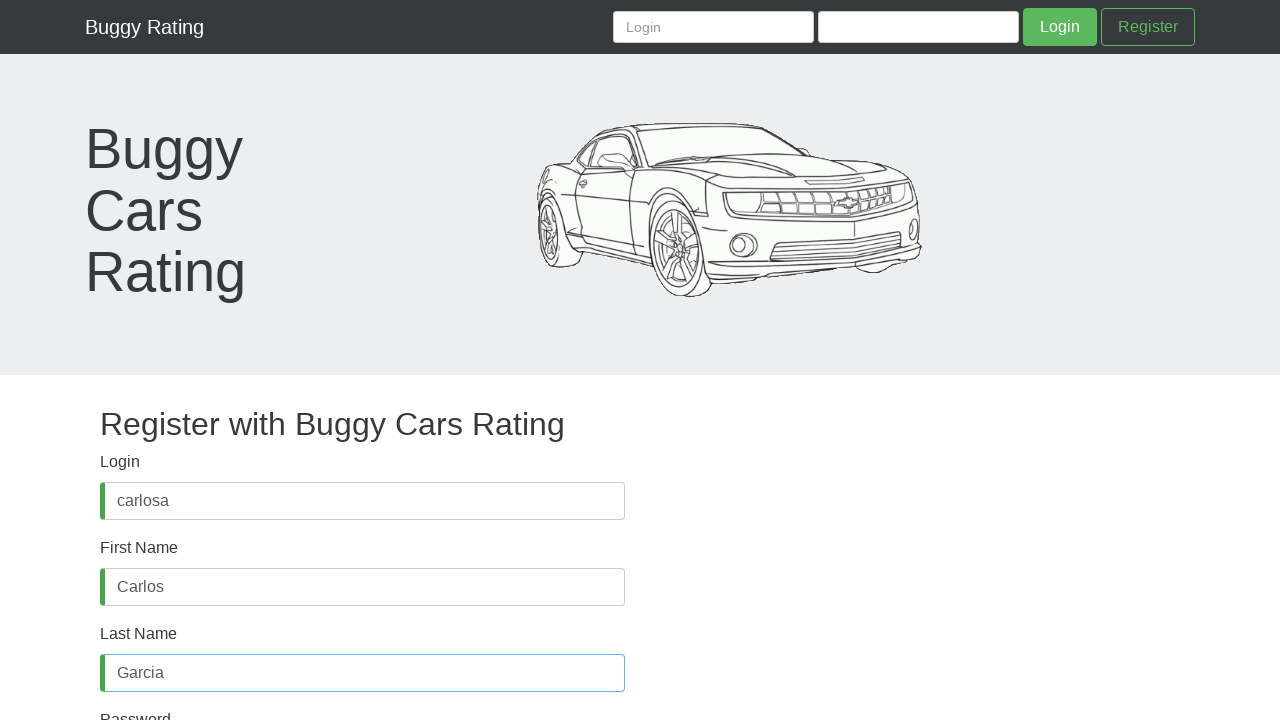

Clicked on Password field at (362, 488) on internal:label="Password"s
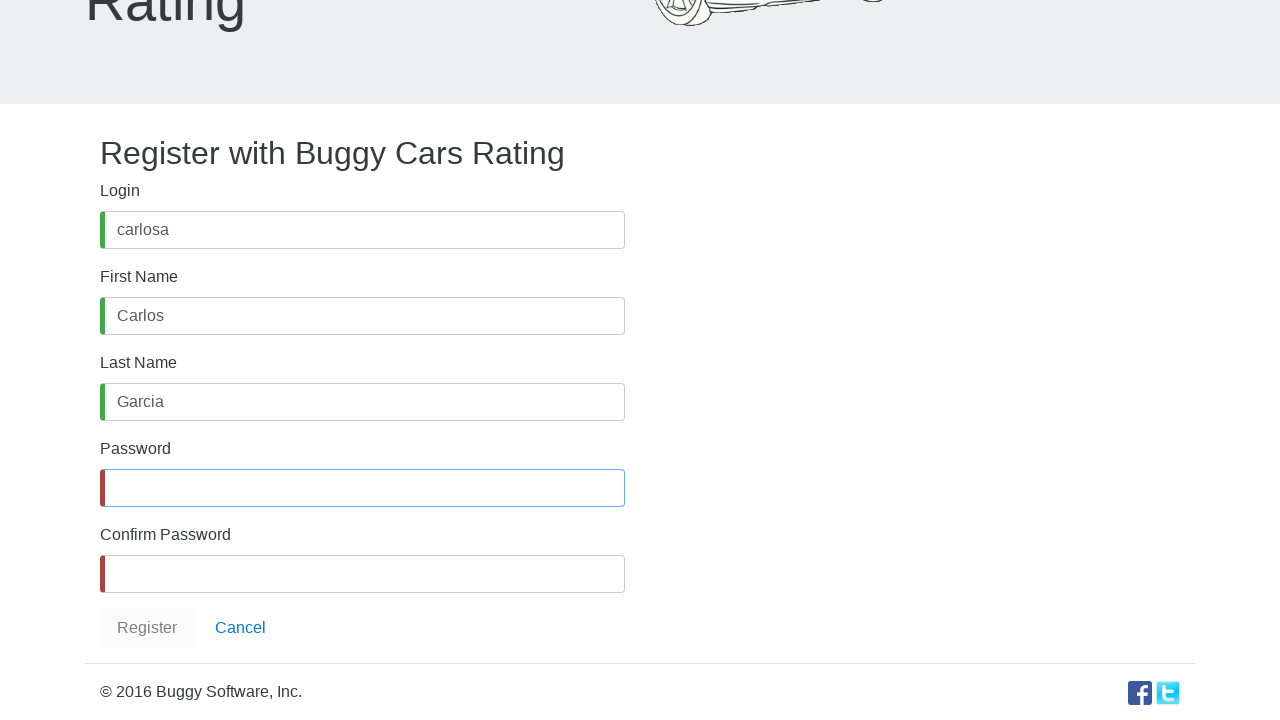

Filled Password field with 'Andy#245' on internal:label="Password"s
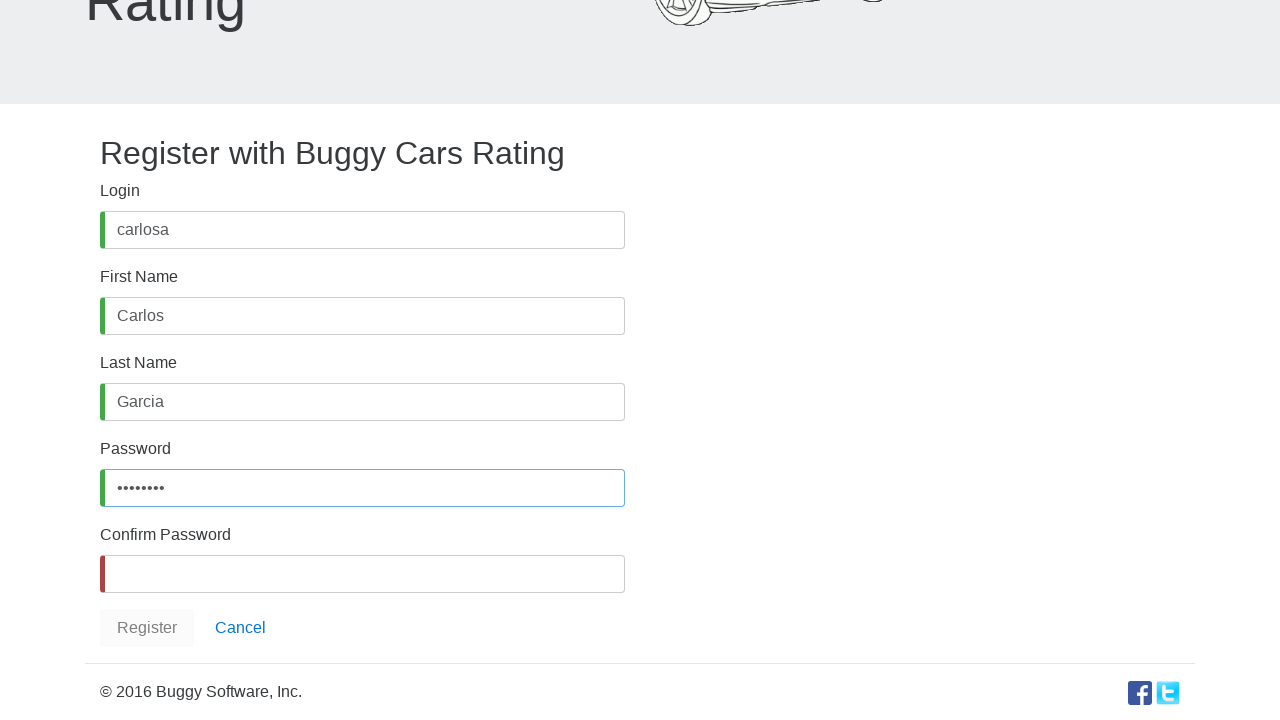

Clicked on Confirm Password field at (362, 574) on internal:label="Confirm Password"i
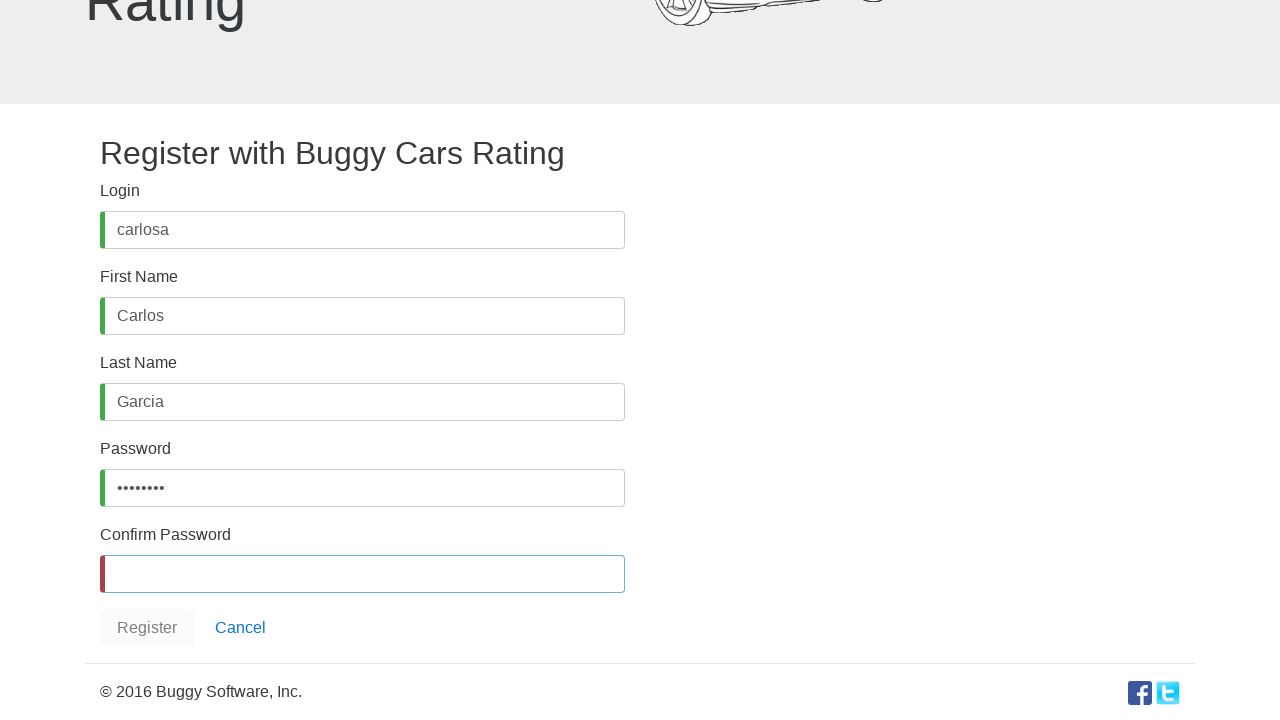

Filled Confirm Password field with 'Andy#245' on internal:label="Confirm Password"i
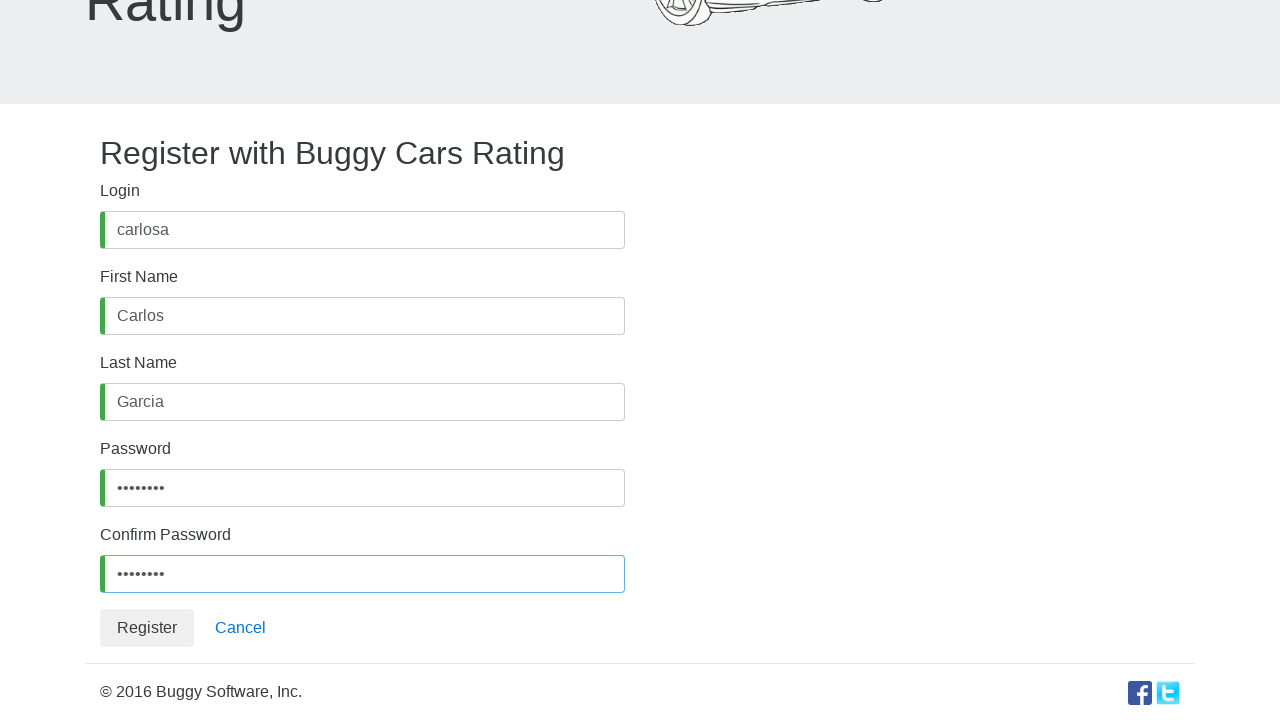

Clicked Register button to submit form at (147, 628) on internal:role=button[name="Register"i]
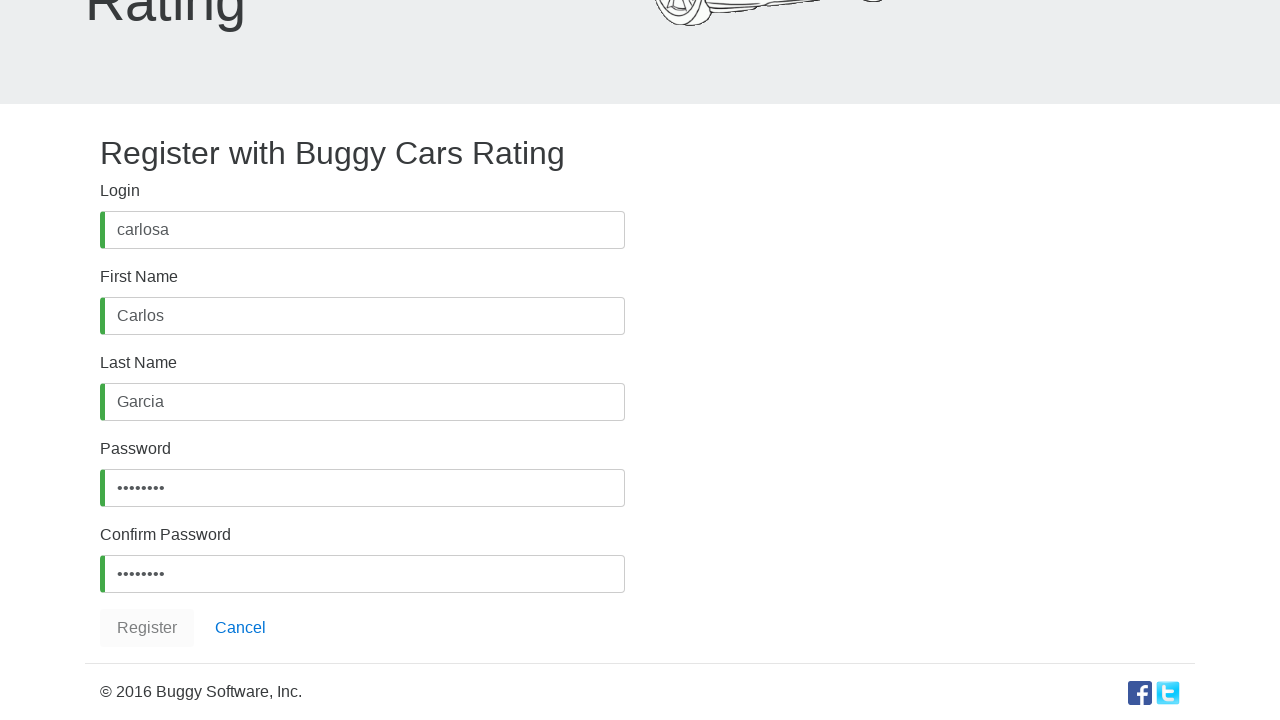

UsernameExistsException error message appeared, confirming existing username validation
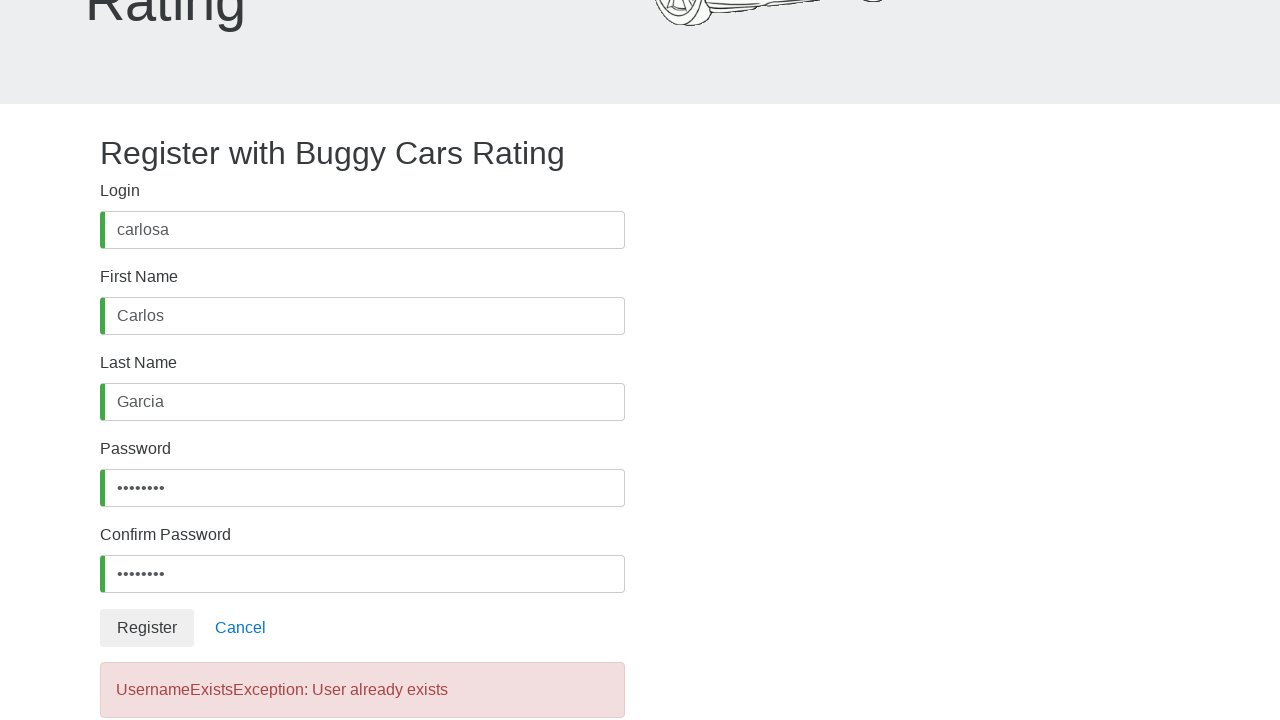

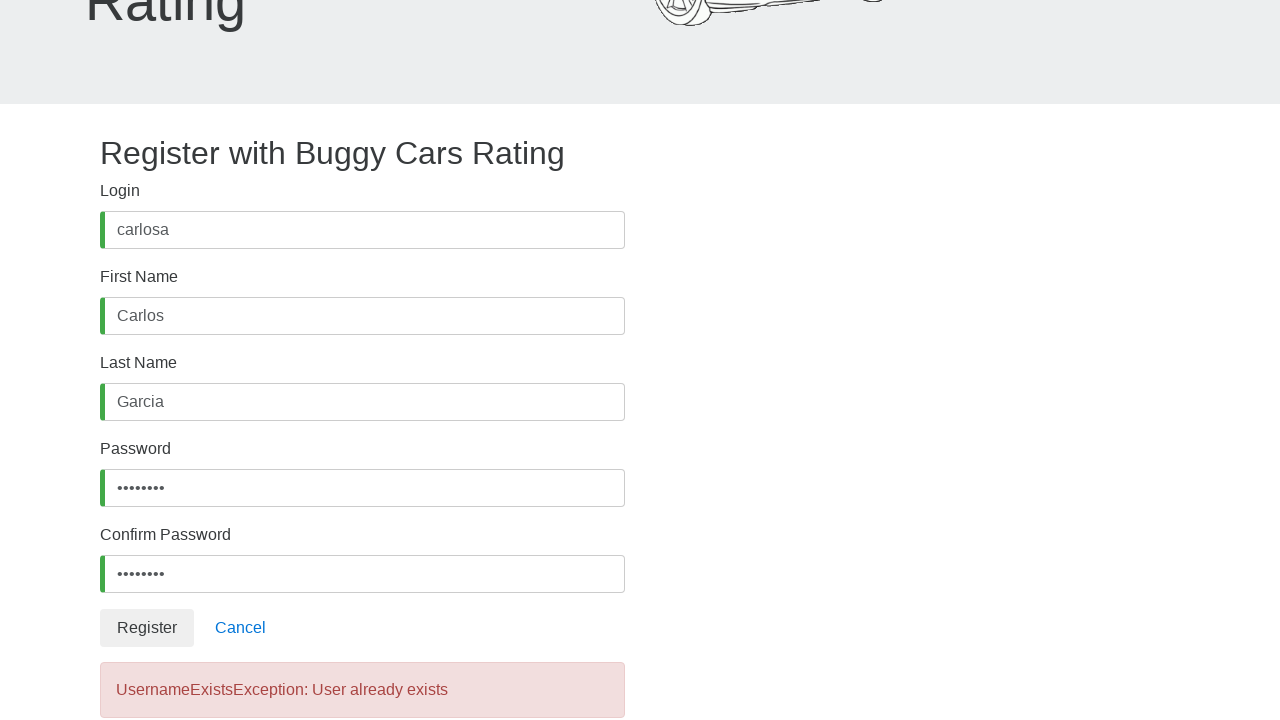